Tests URL blocking functionality by intercepting and blocking a specific image URL, then navigating to a page and verifying the page title loads correctly despite the blocked resource.

Starting URL: https://bonigarcia.dev/selenium-webdriver-java/

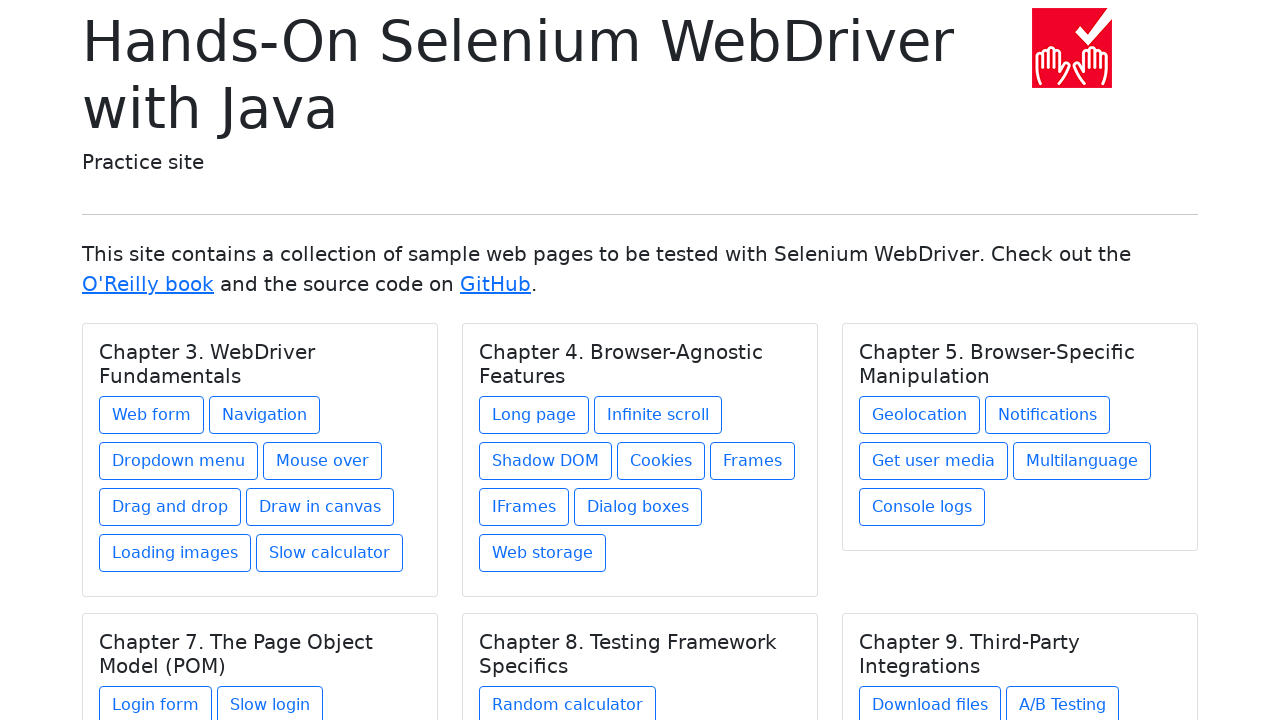

Set up route handler to block specific image URL
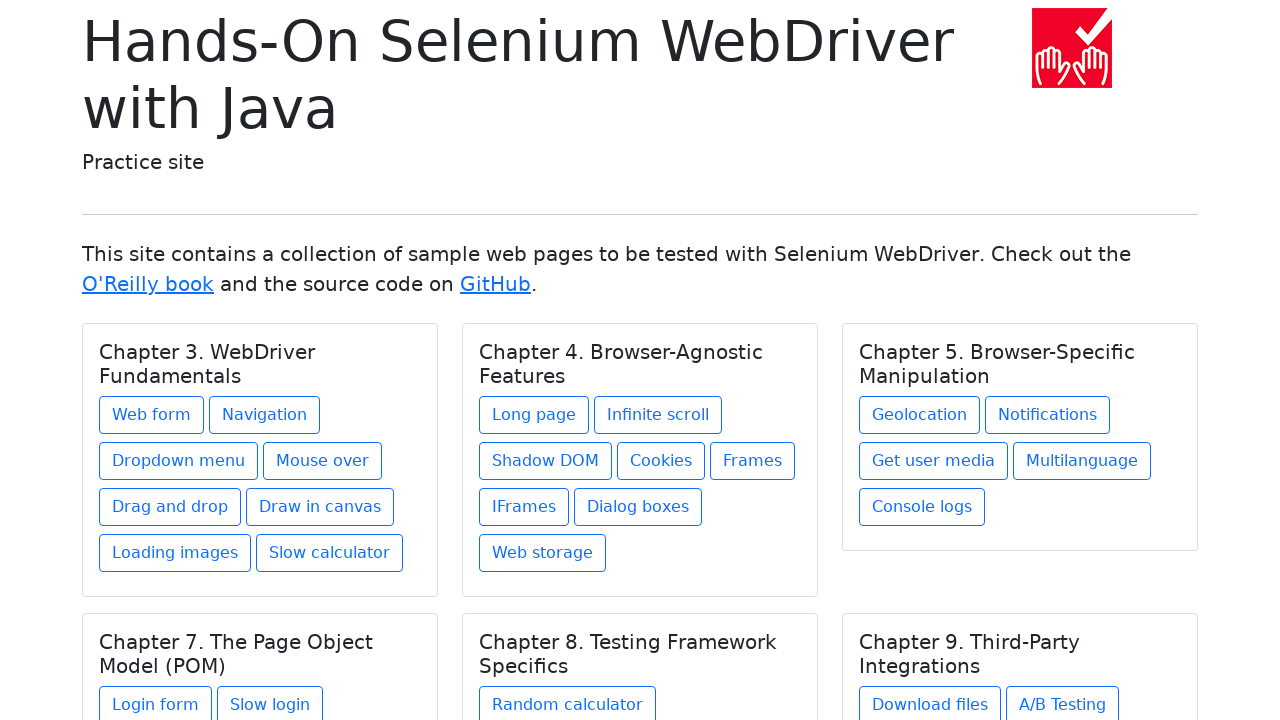

Reloaded page to apply URL blocking
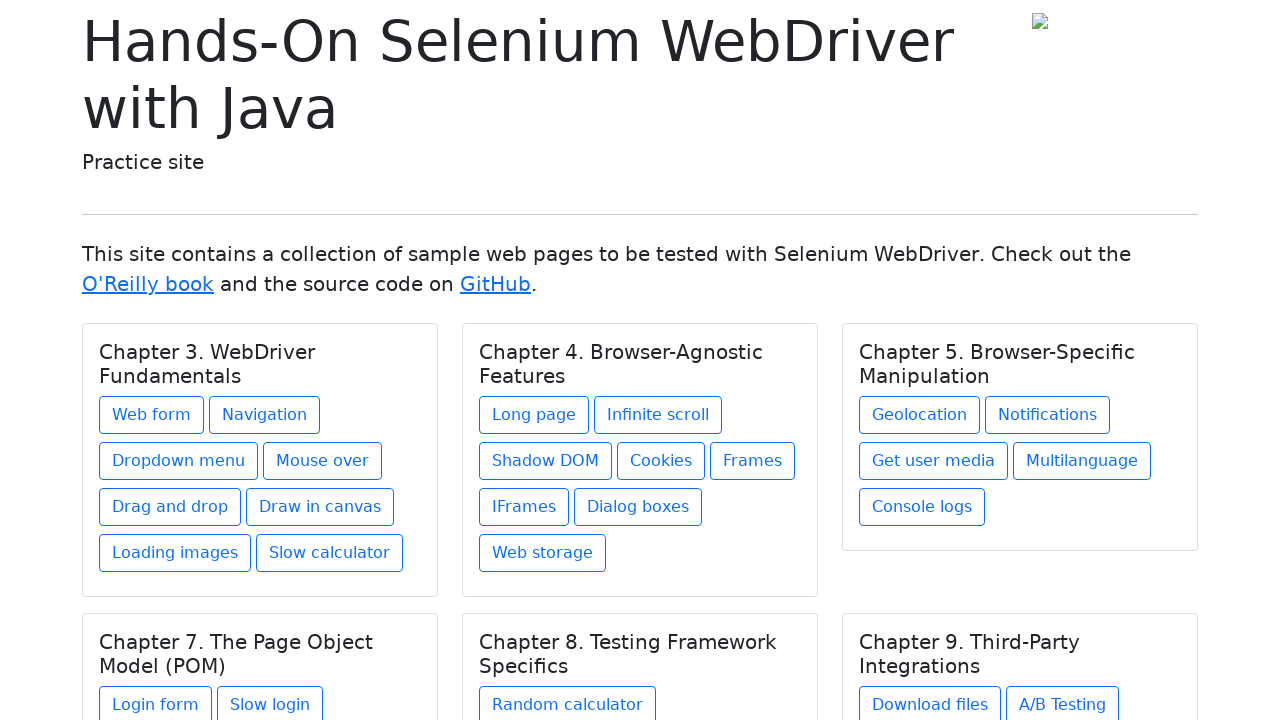

Waited for page to reach domcontentloaded state
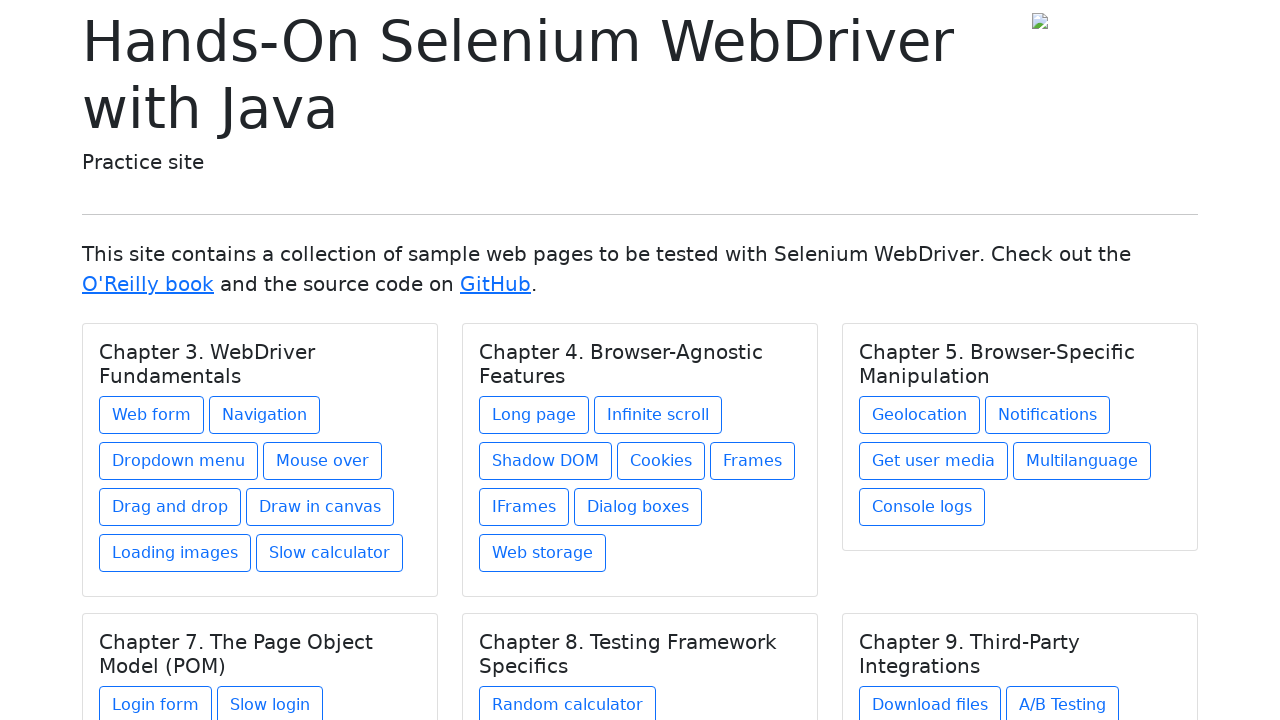

Verified page title contains 'Selenium WebDriver'
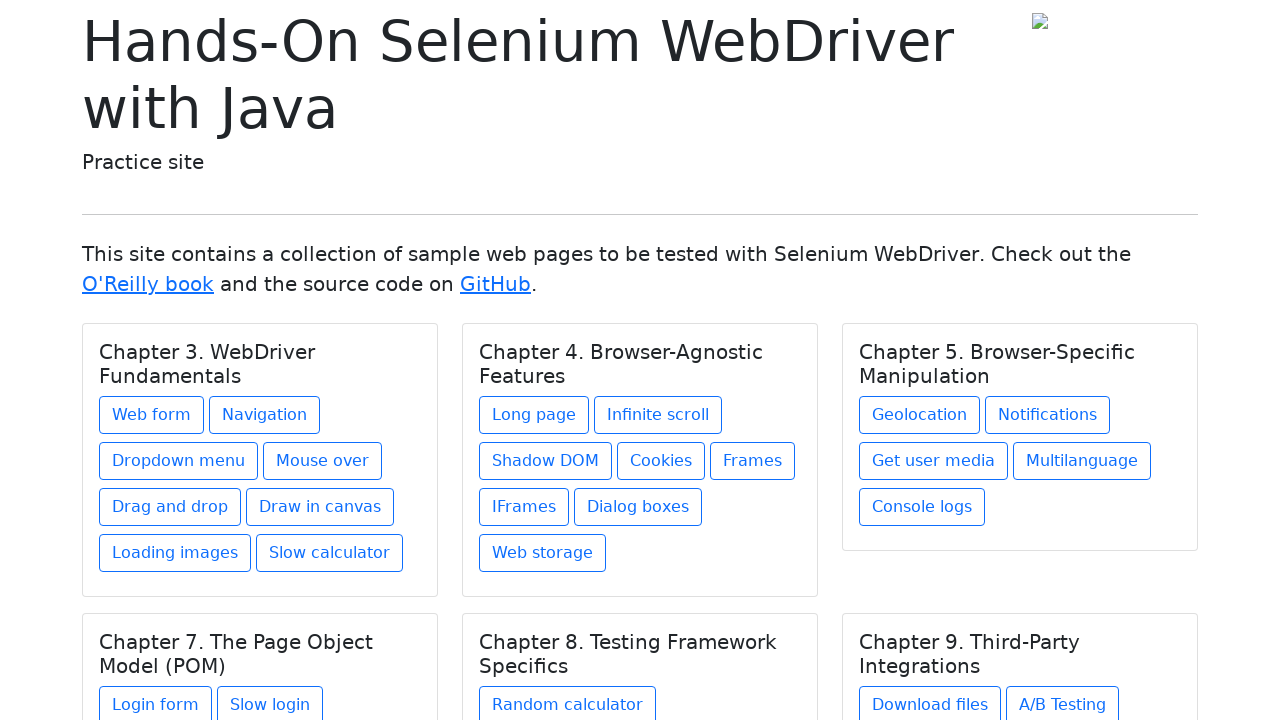

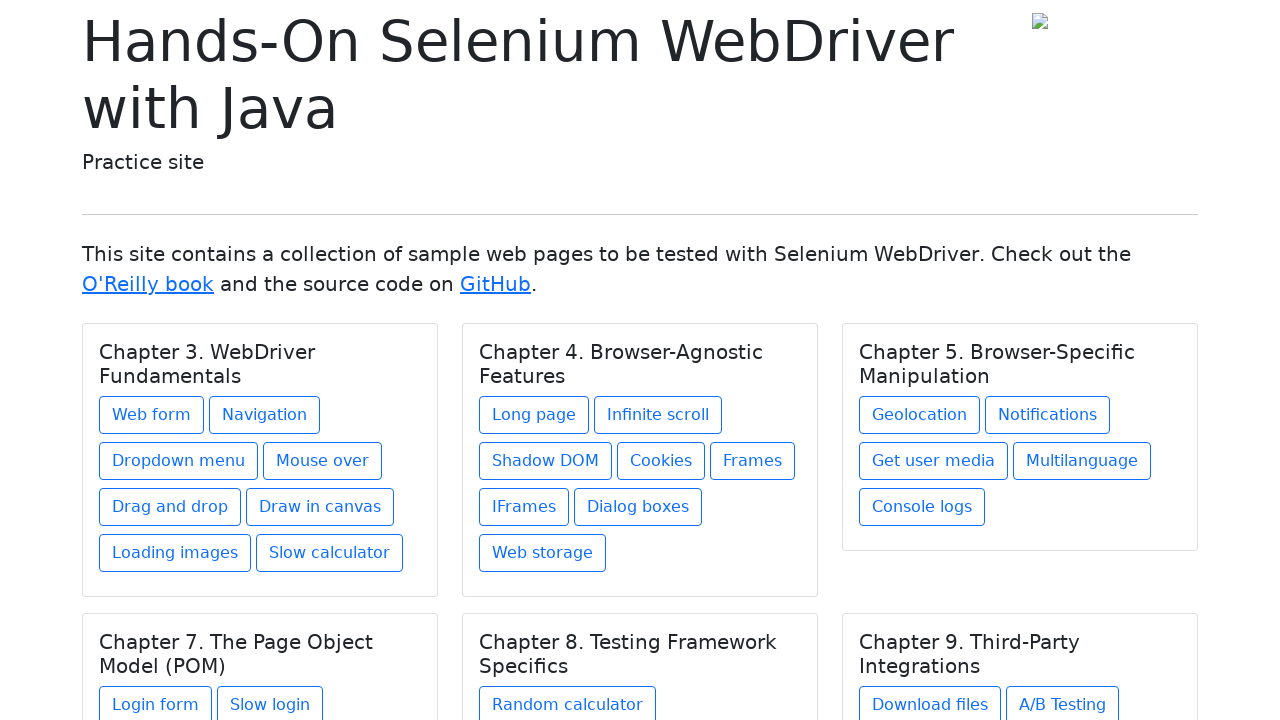